Tests auto-suggest functionality by typing partial text and selecting from suggestions

Starting URL: https://rahulshettyacademy.com/AutomationPractice/

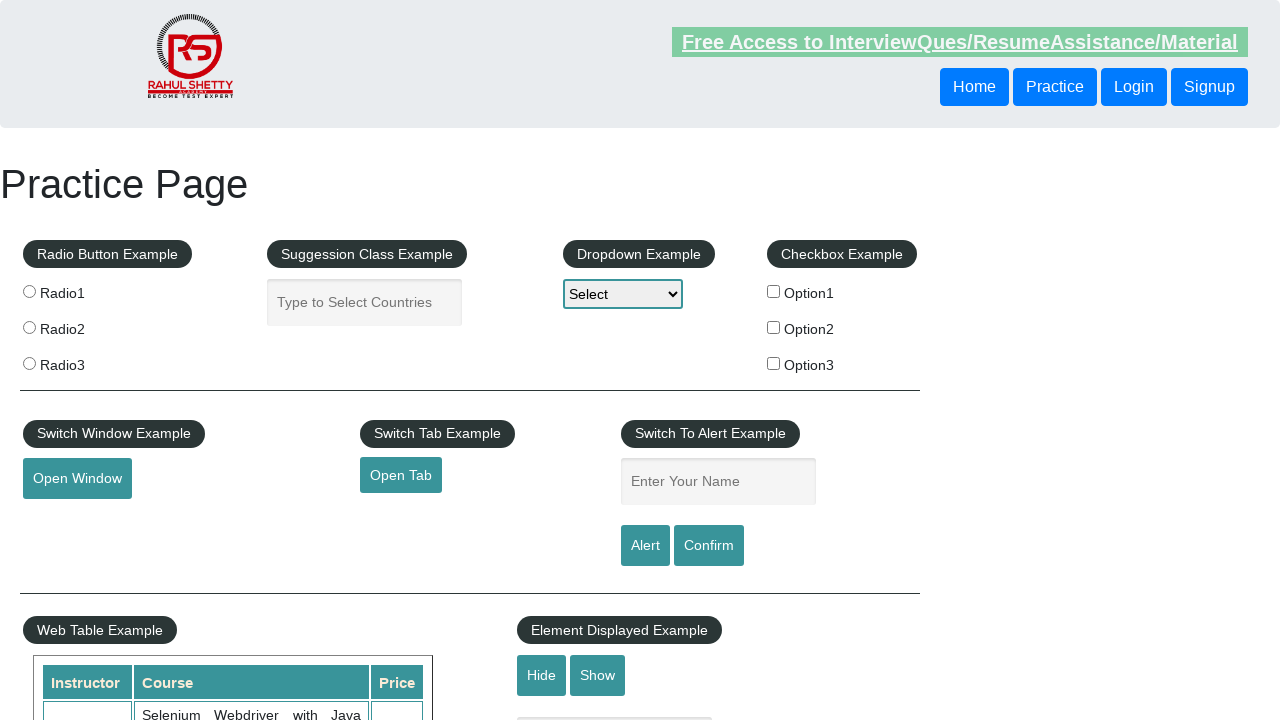

Typed 'United st' in autocomplete field on #autocomplete
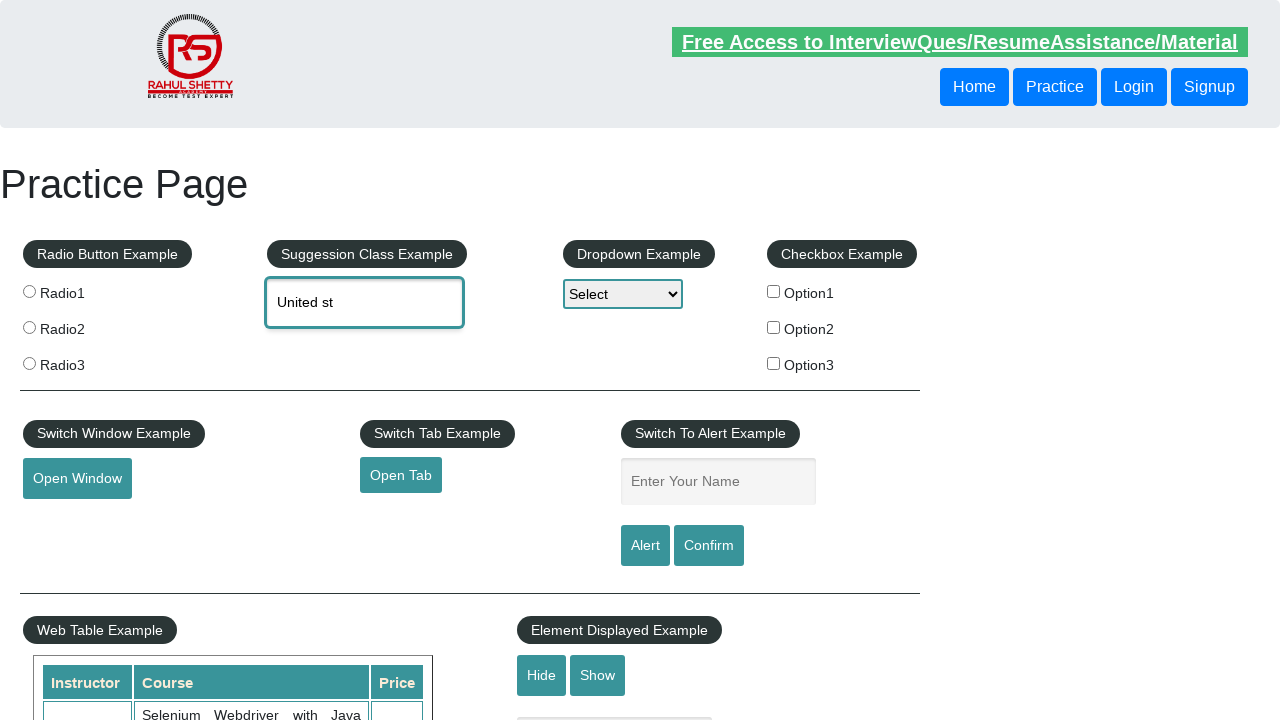

Waited for auto-suggest dropdown to appear
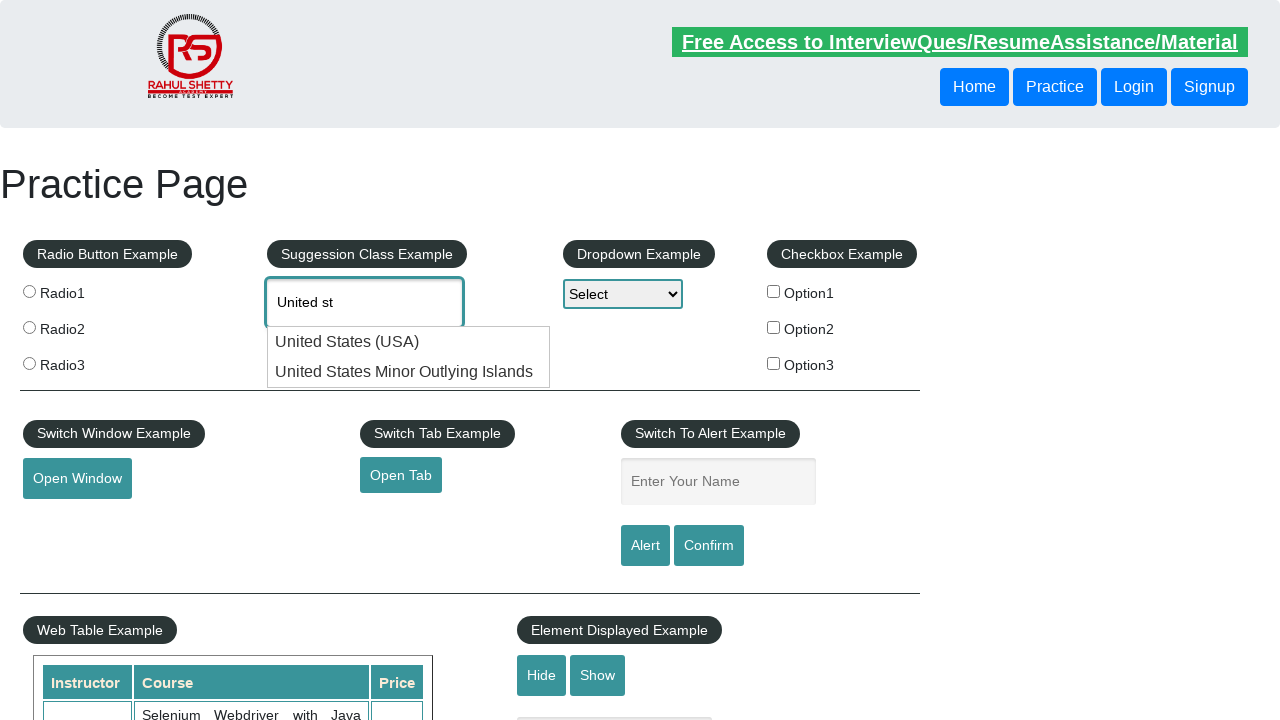

Selected suggestion from auto-suggest dropdown at (409, 342) on div[id*='ui-id']
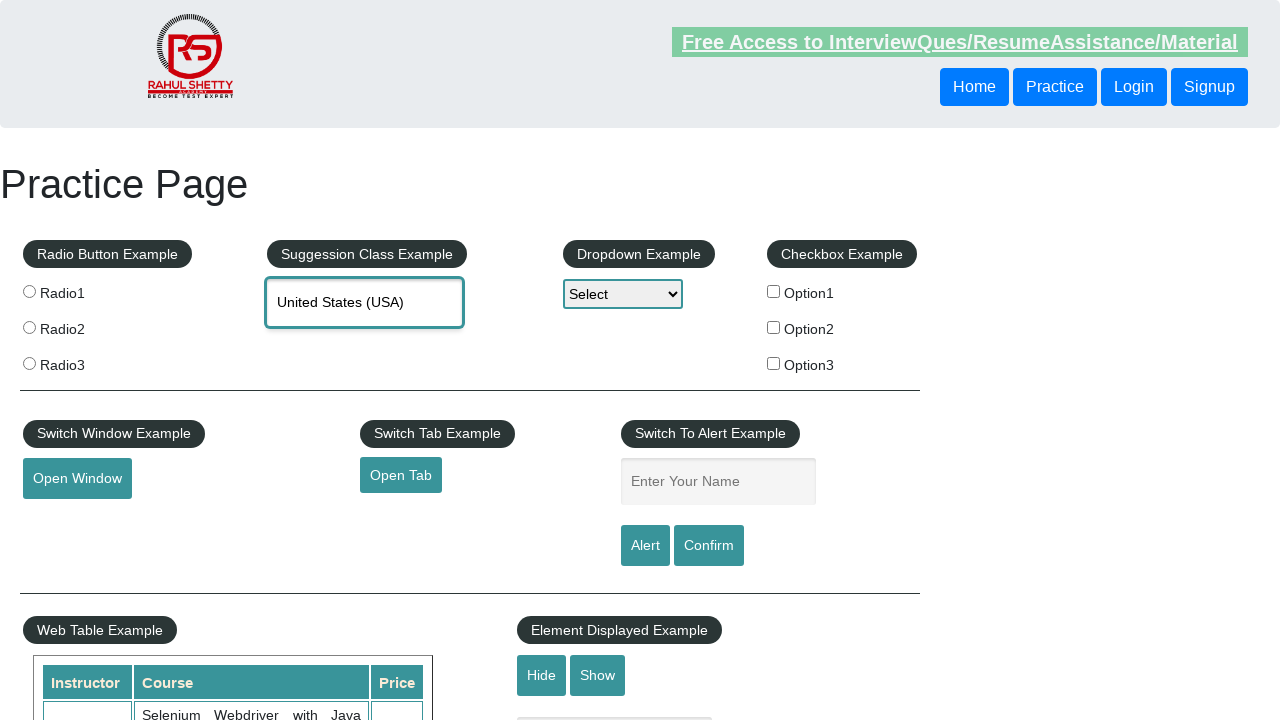

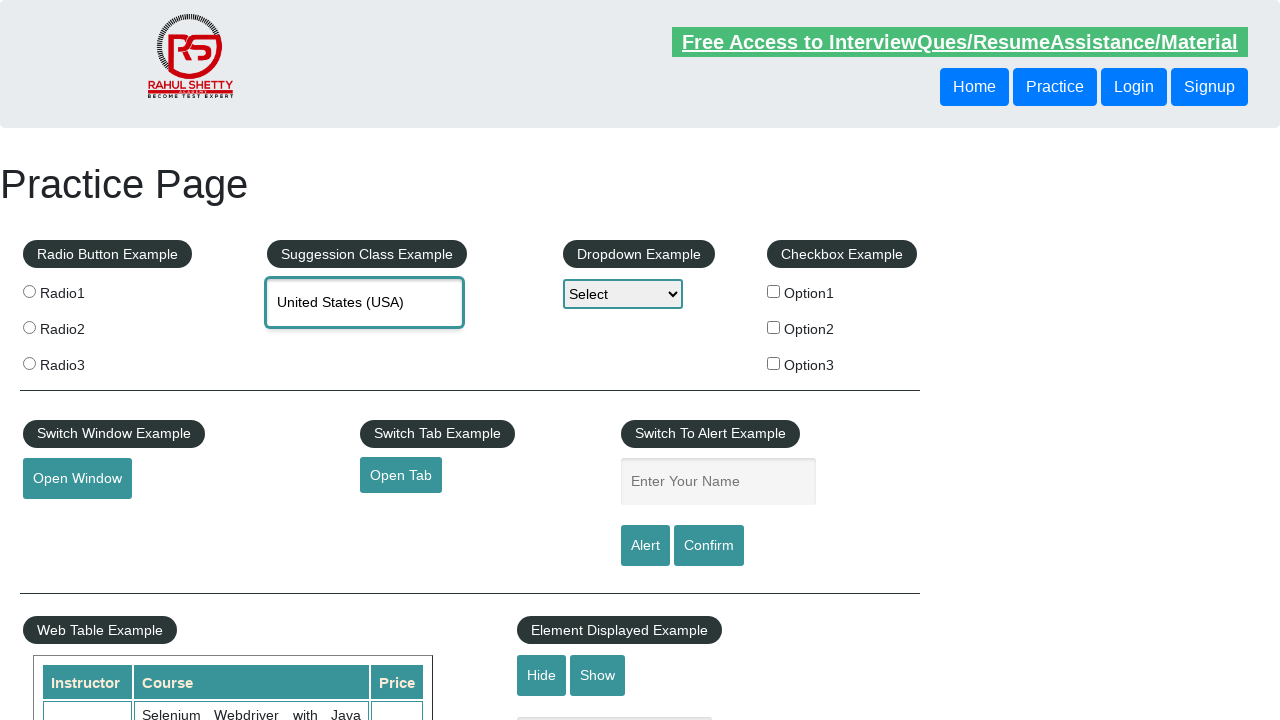